Tests contact form validation by scrolling to the form, filling in email and phone fields with validation checks

Starting URL: https://mindrisers.com.np/contact-us

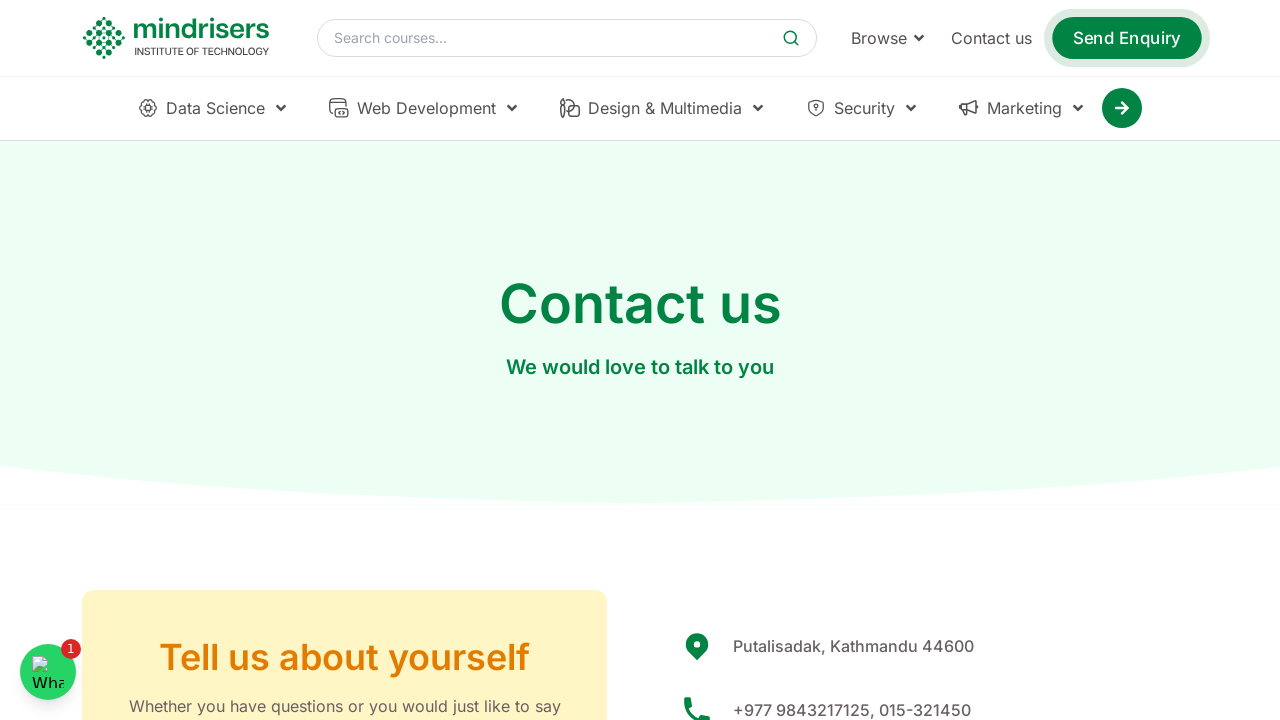

Scrolled down to contact form section
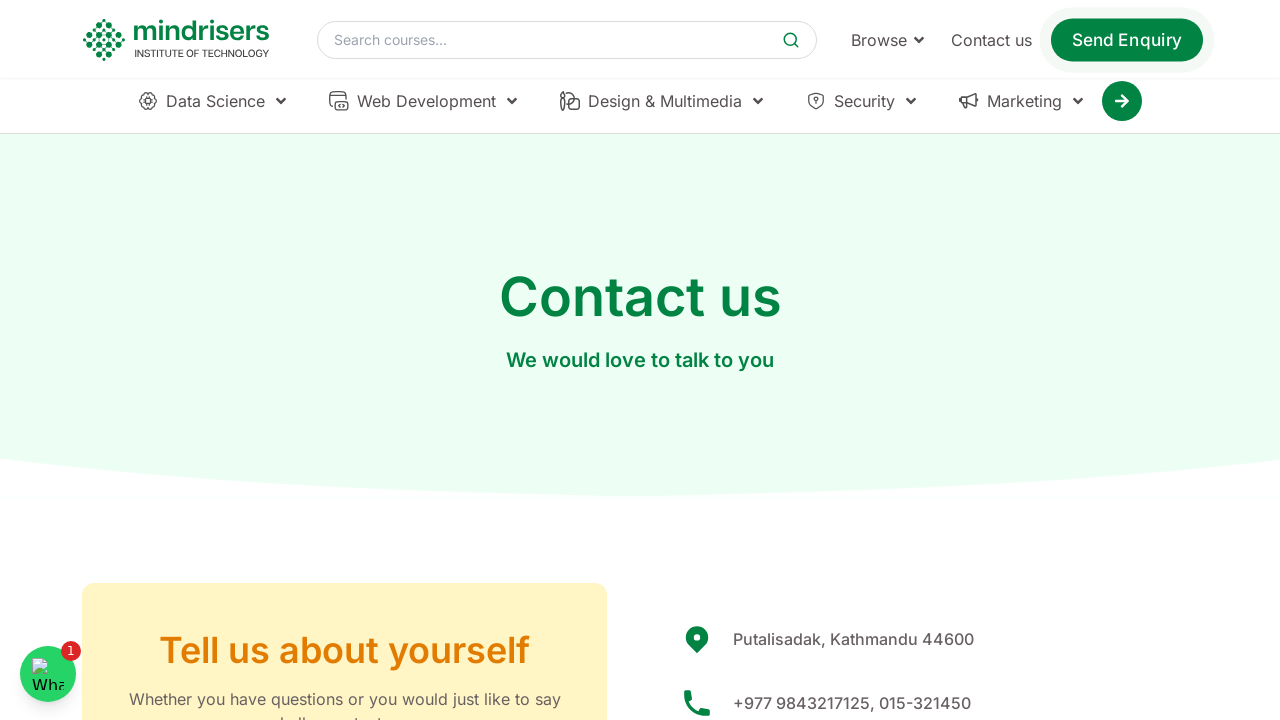

Email input field became visible
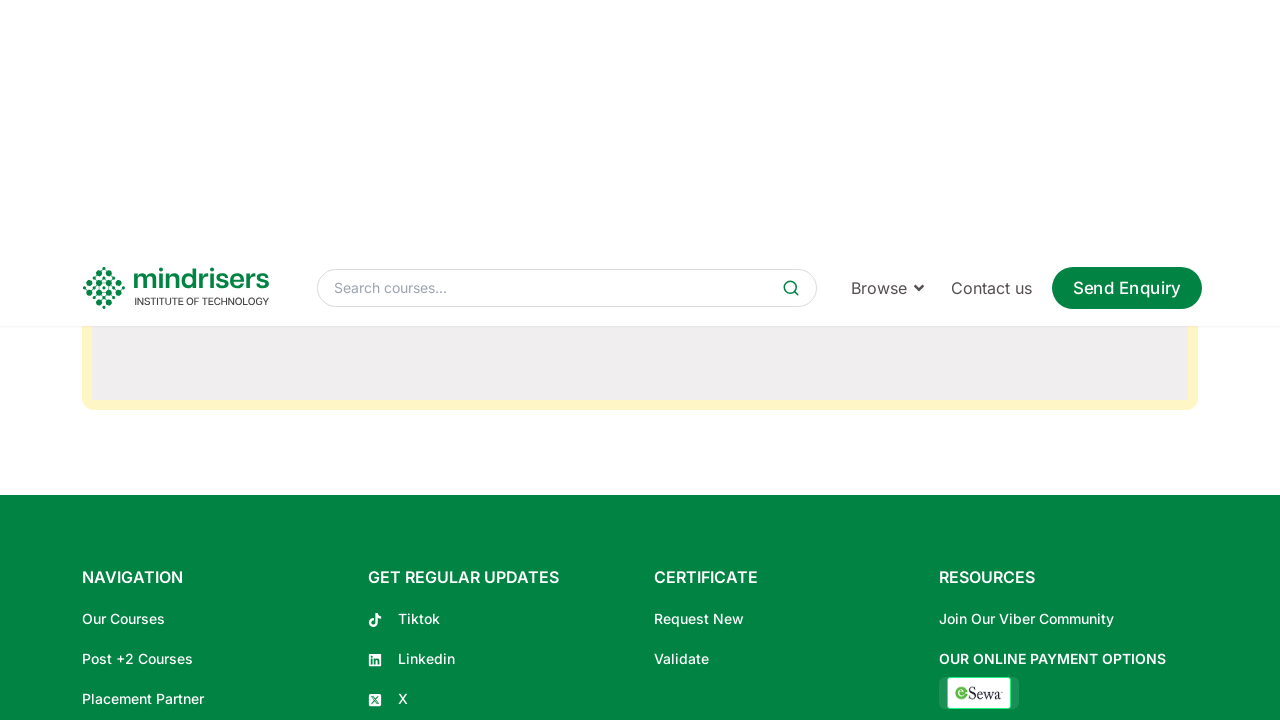

Phone input field became visible
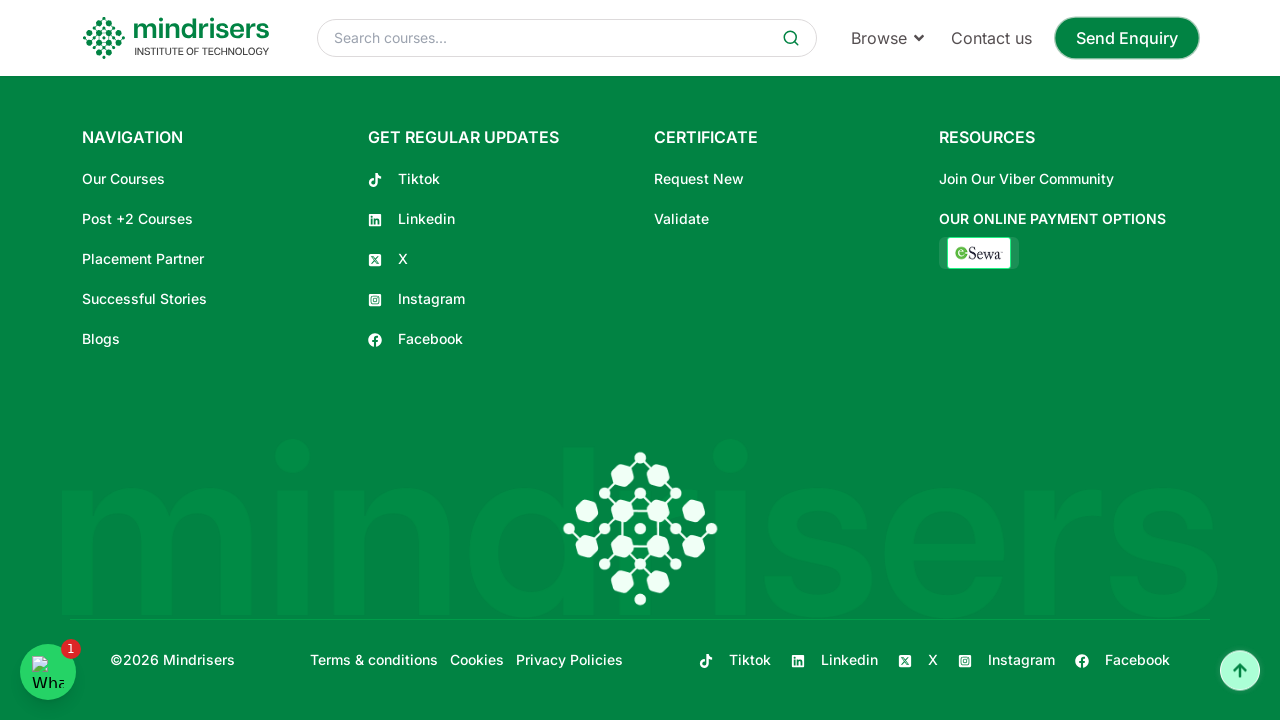

Filled email field with 'test_user456@example.com' on //input[@placeholder='Email']
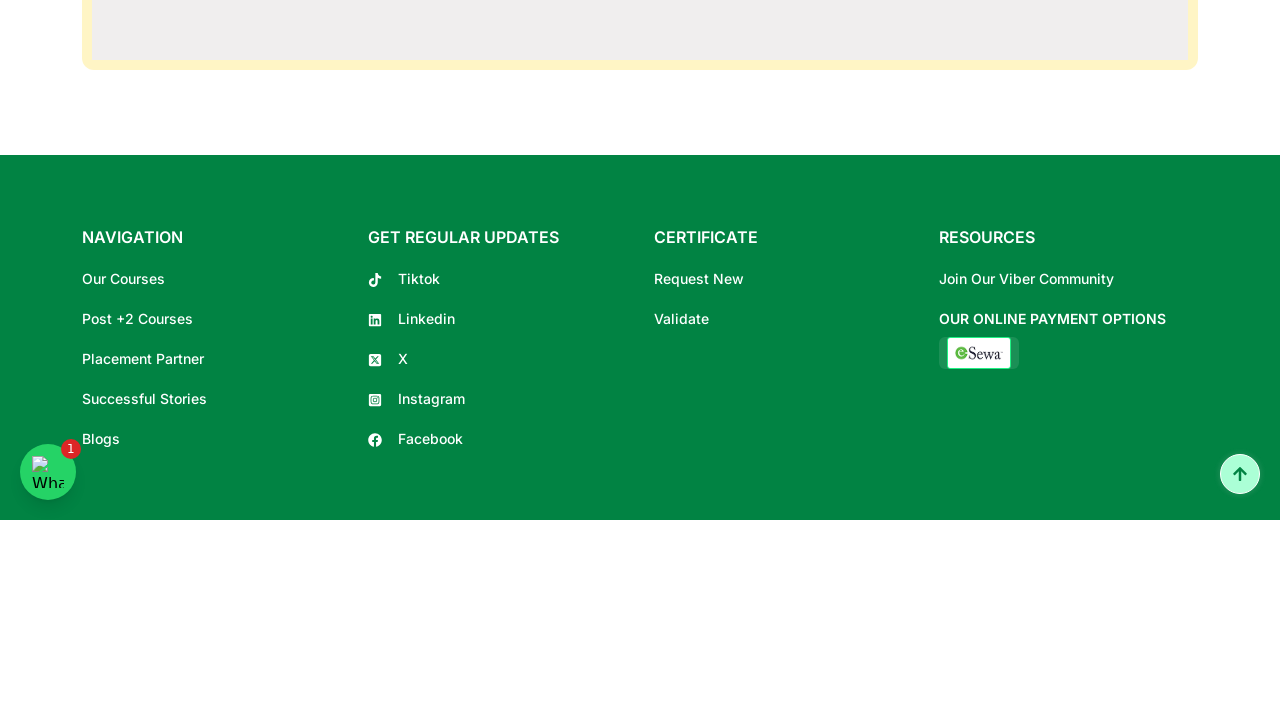

Filled phone field with '9876543210' on //input[@placeholder='Phone']
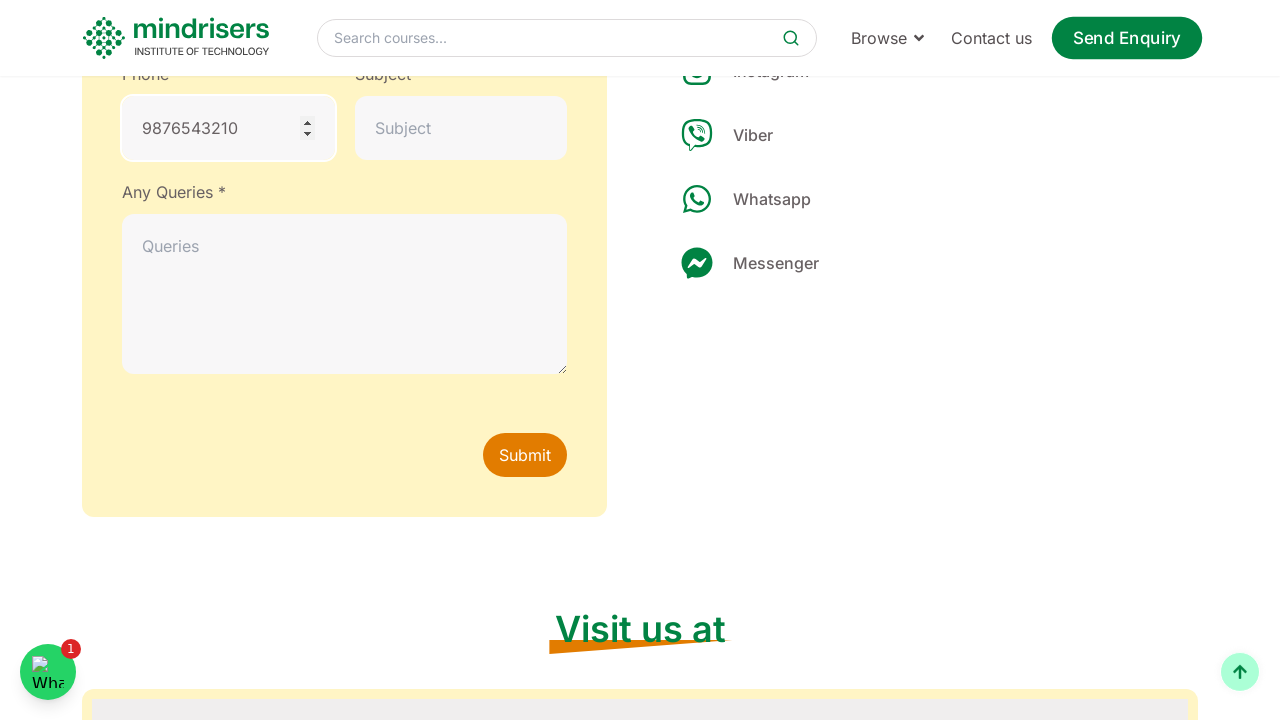

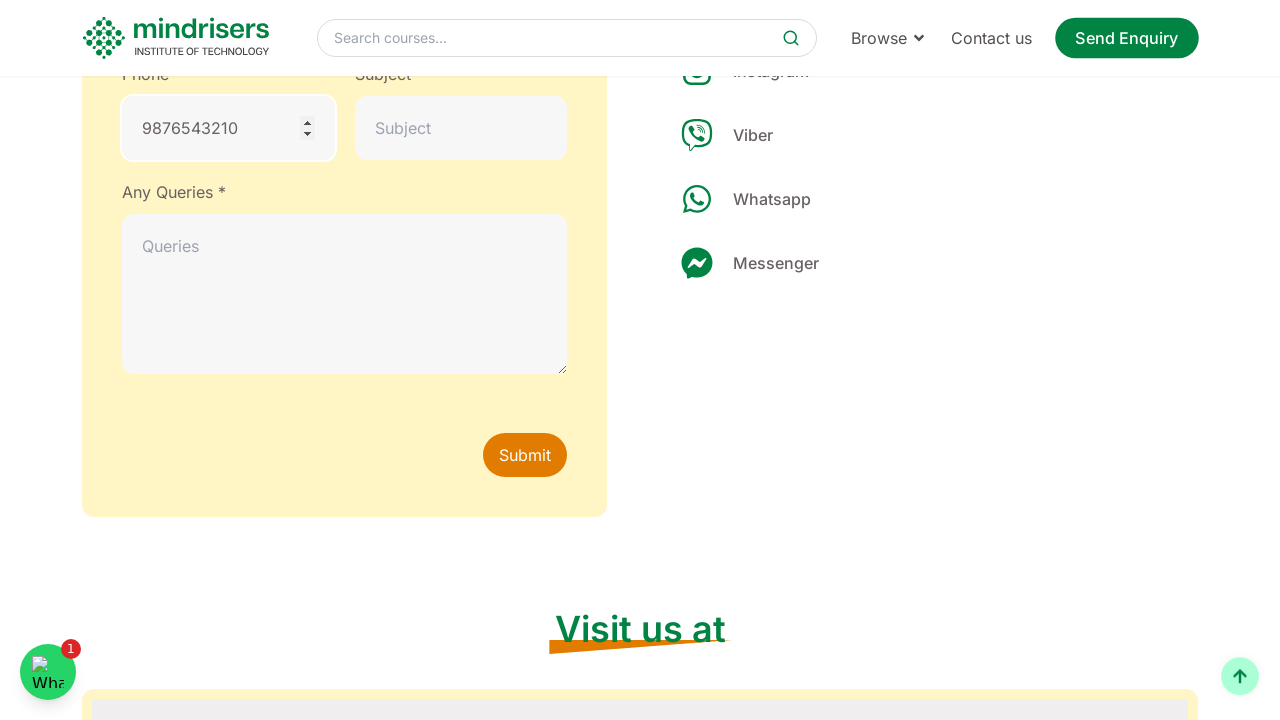